Navigates to a web table page, iterates through table rows to find a client named "Doe", and clicks on the action column (edit/delete) for that row.

Starting URL: https://the-internet.herokuapp.com/tables

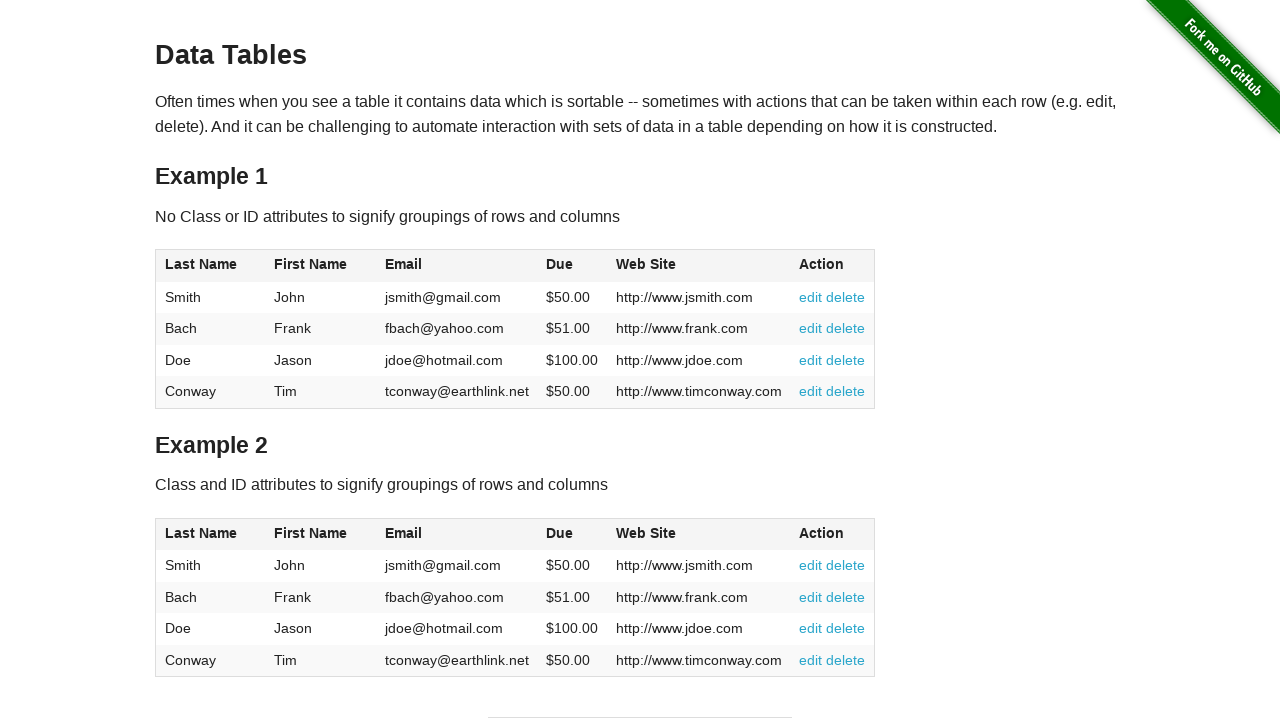

Waited for table#table1 to be visible
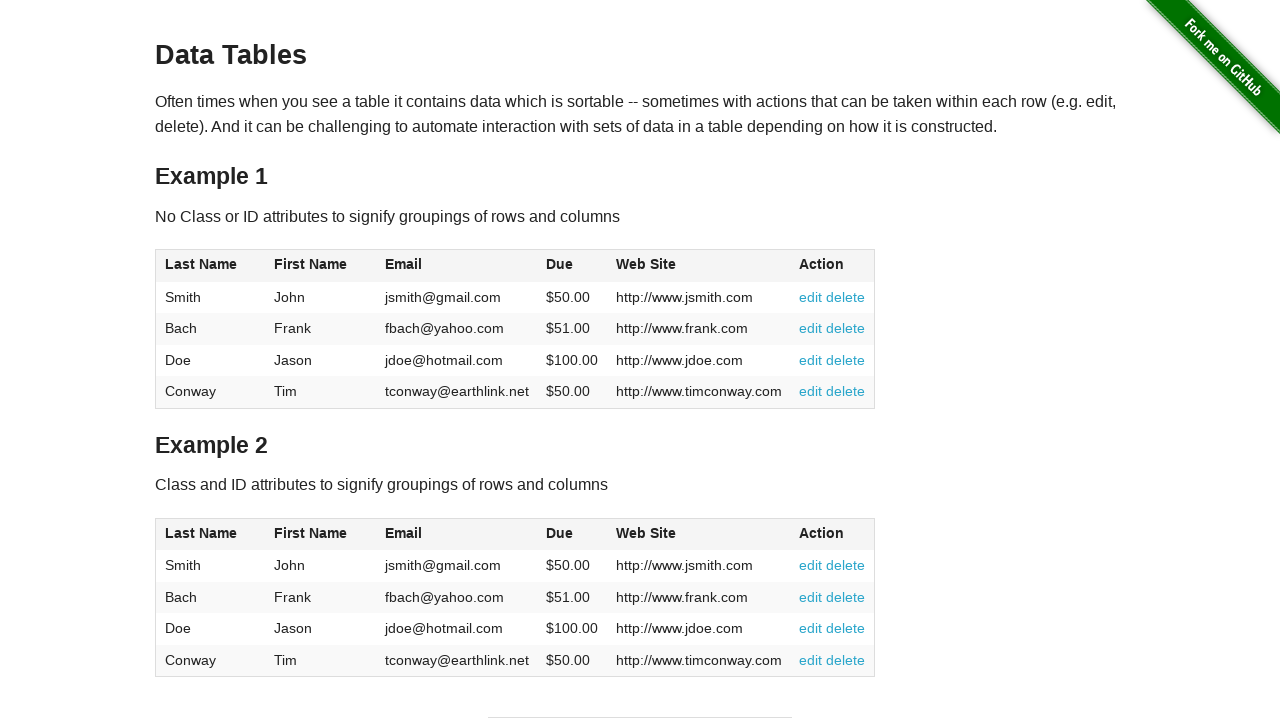

Located all table rows
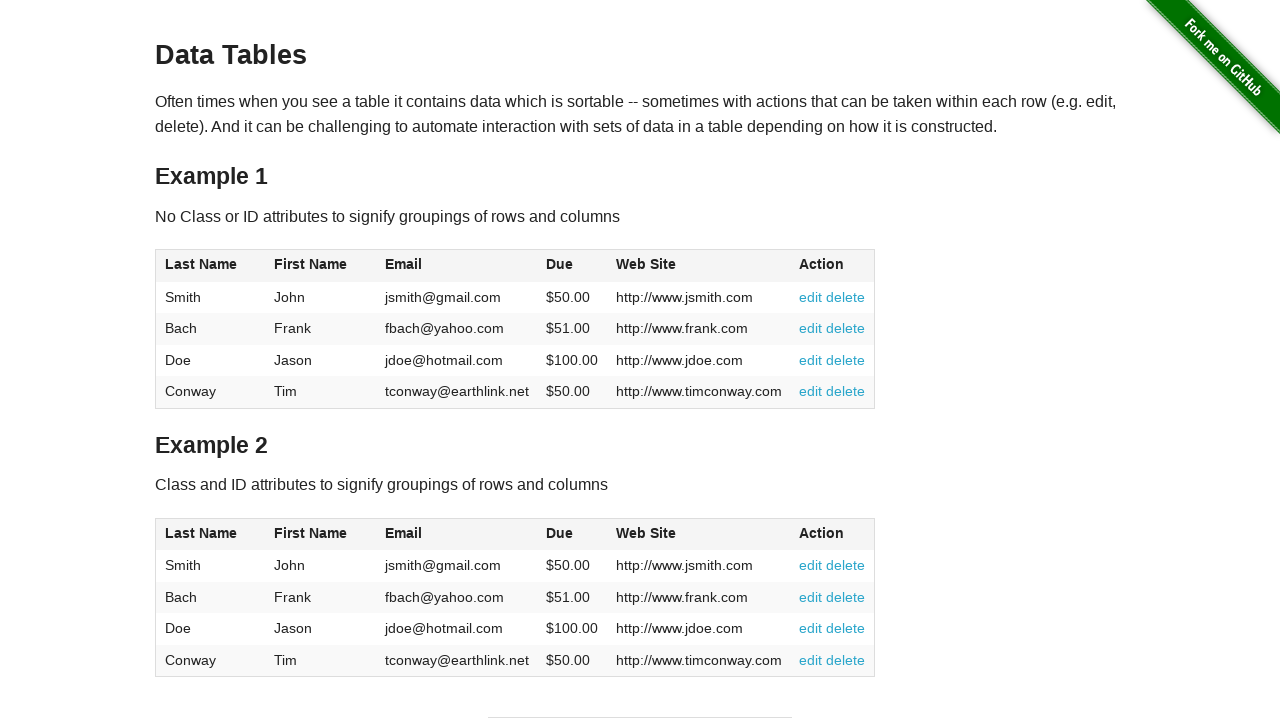

Counted 4 rows in the table
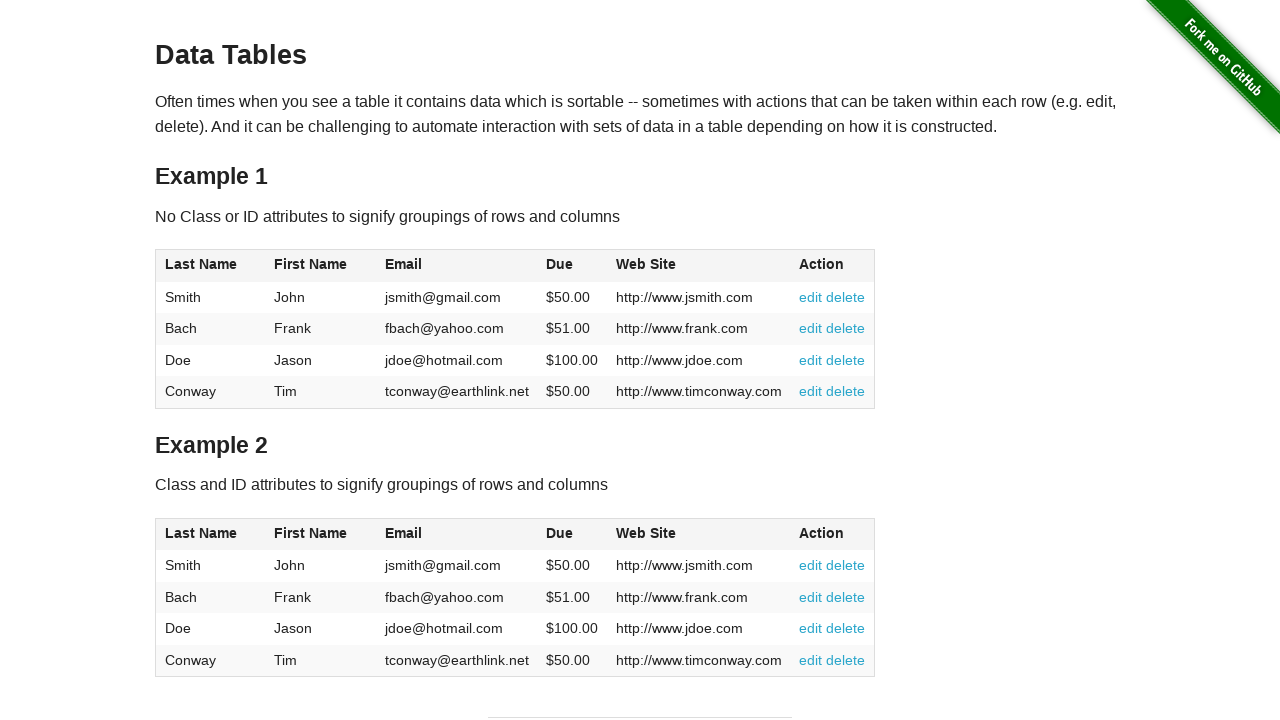

Retrieved text content from row 1
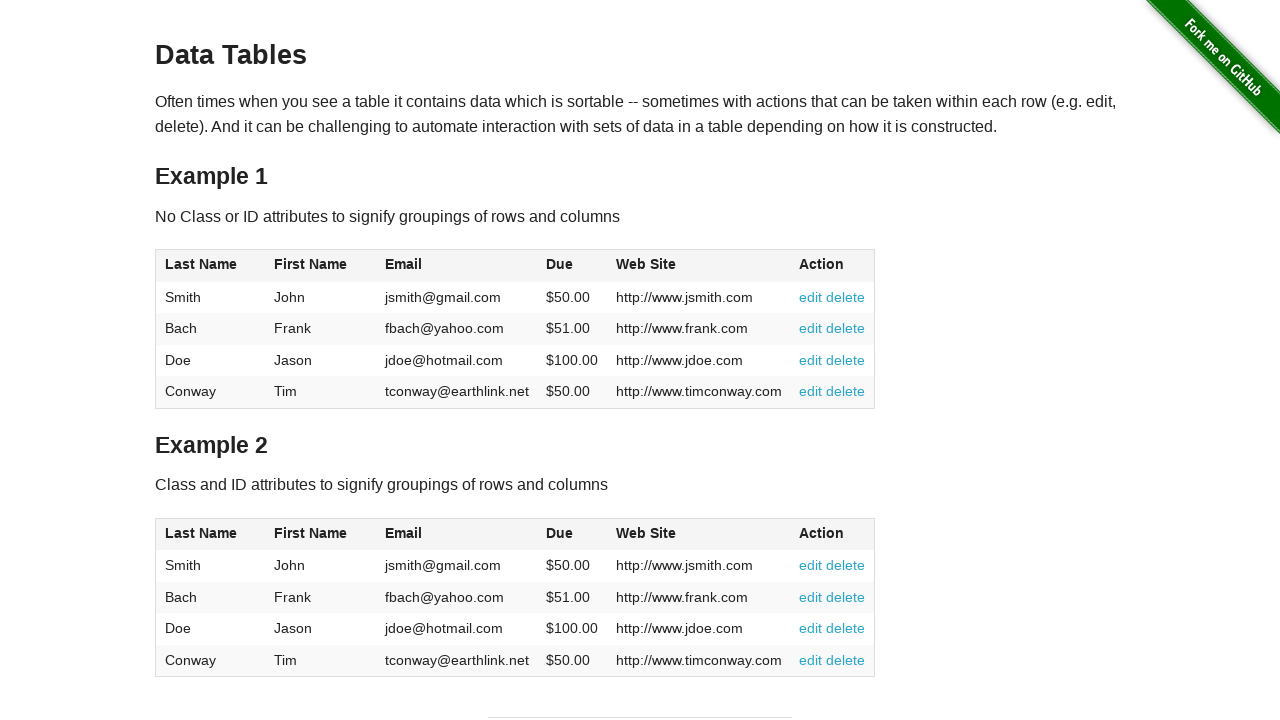

Retrieved text content from row 2
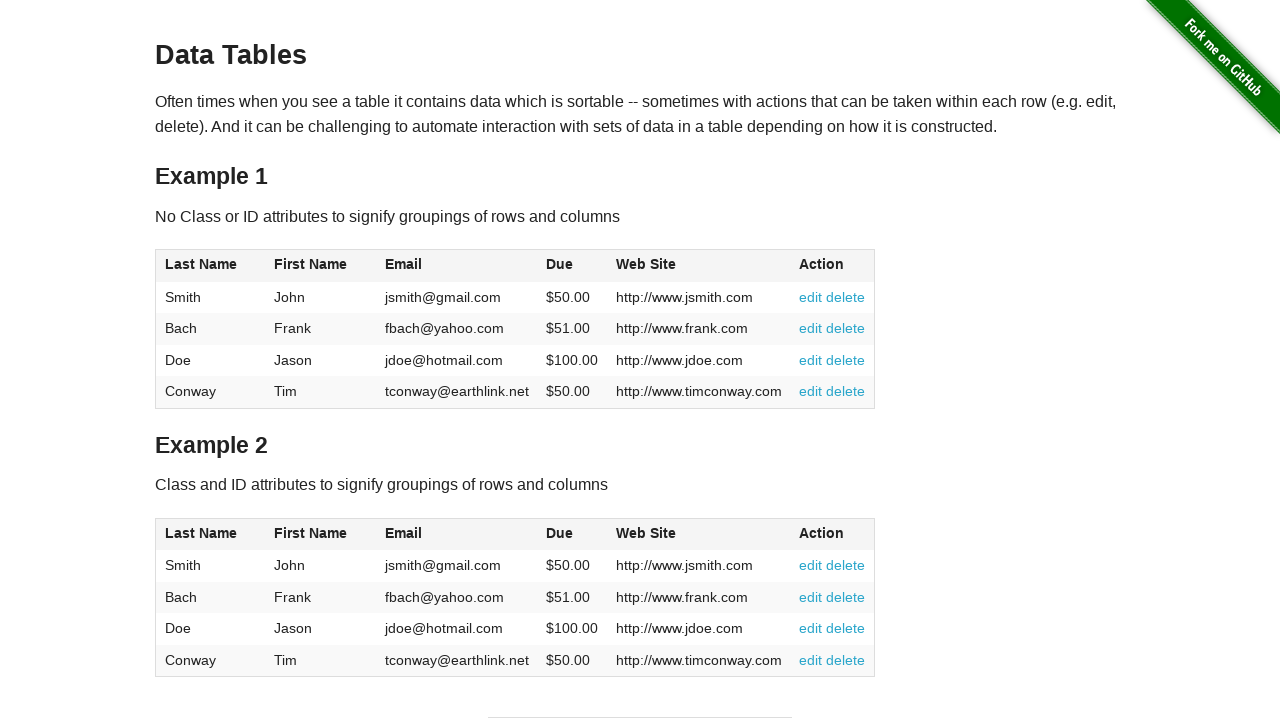

Retrieved text content from row 3
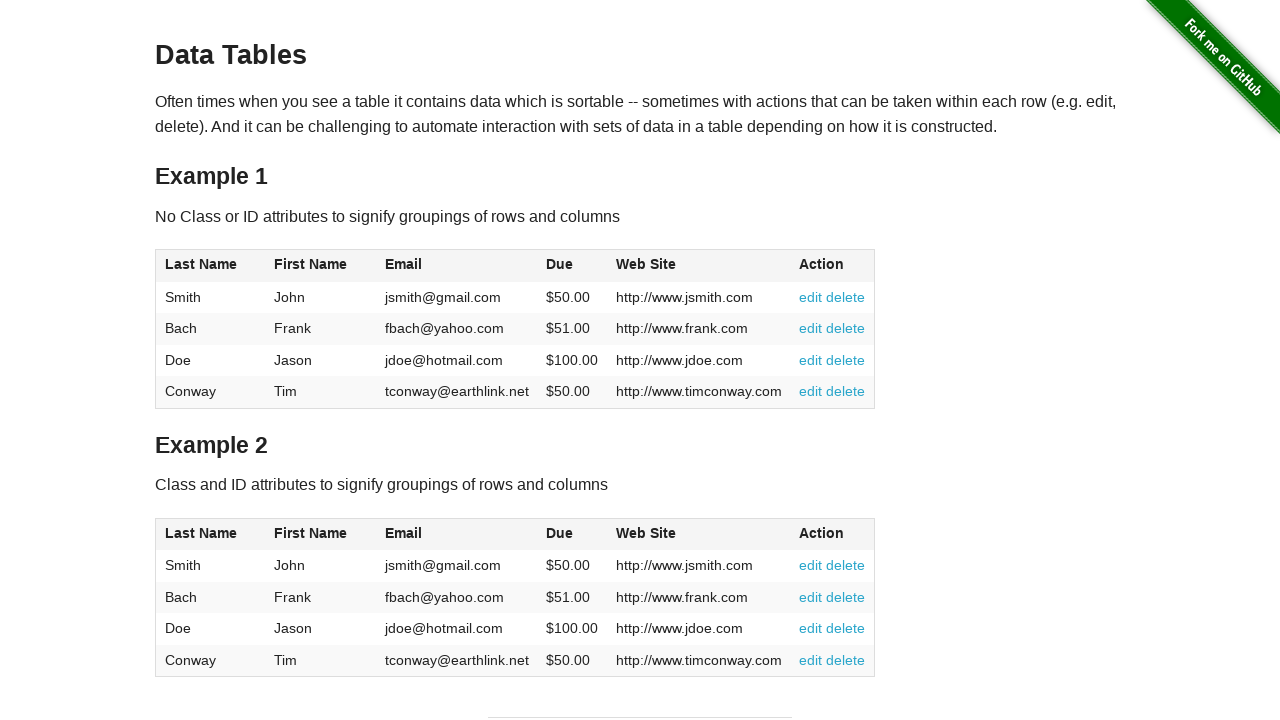

Found client 'Doe' in row 3
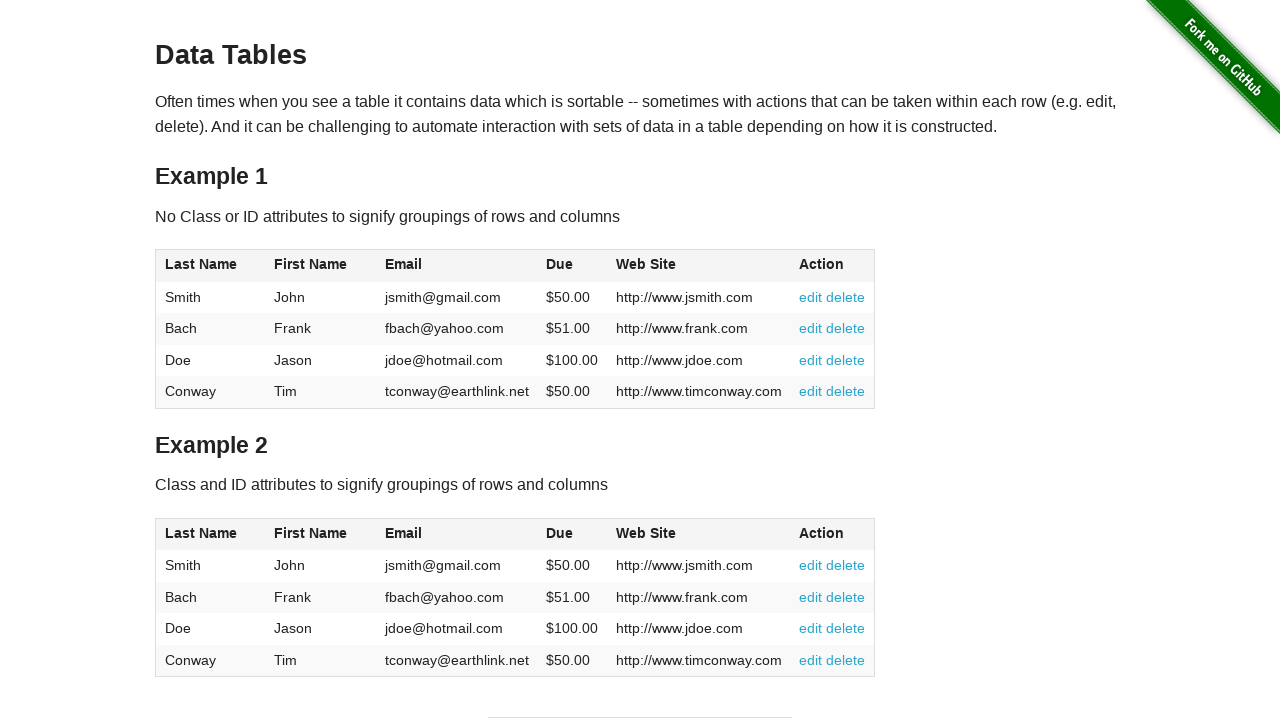

Clicked action column (6th column) for row 3 containing 'Doe' at (832, 360) on //table[@id='table1']/tbody/tr[3]/td[6]
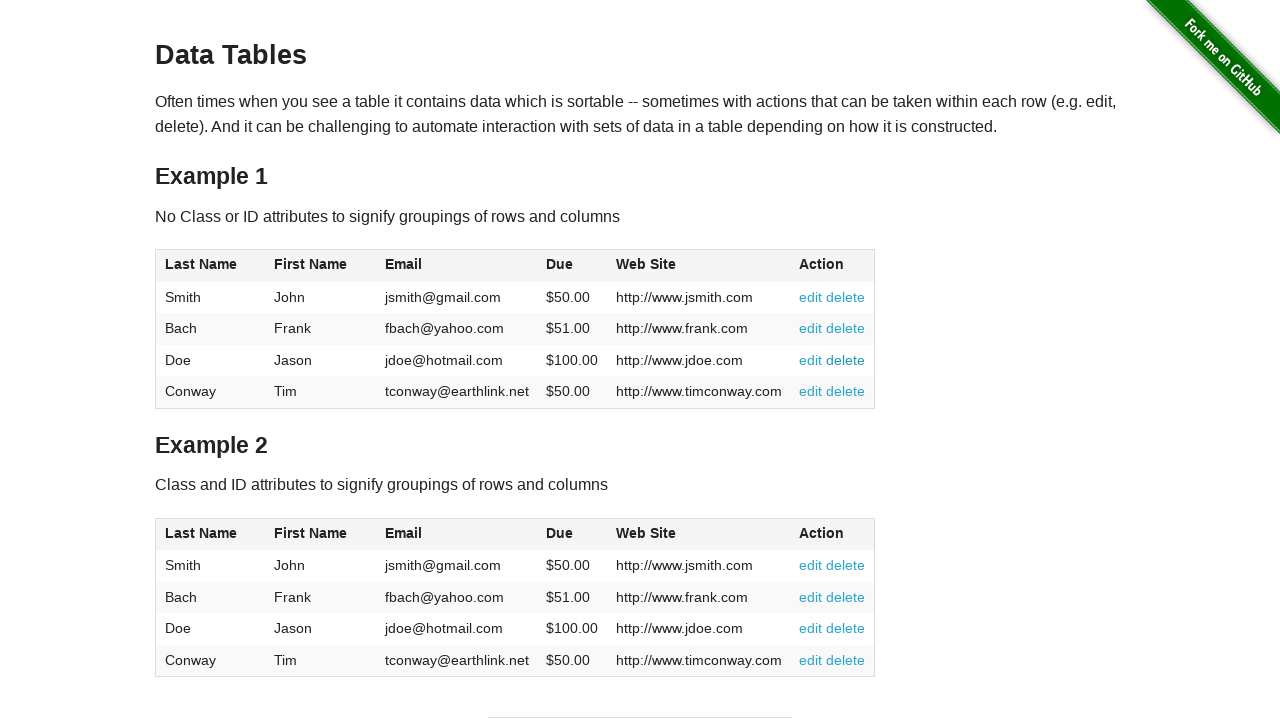

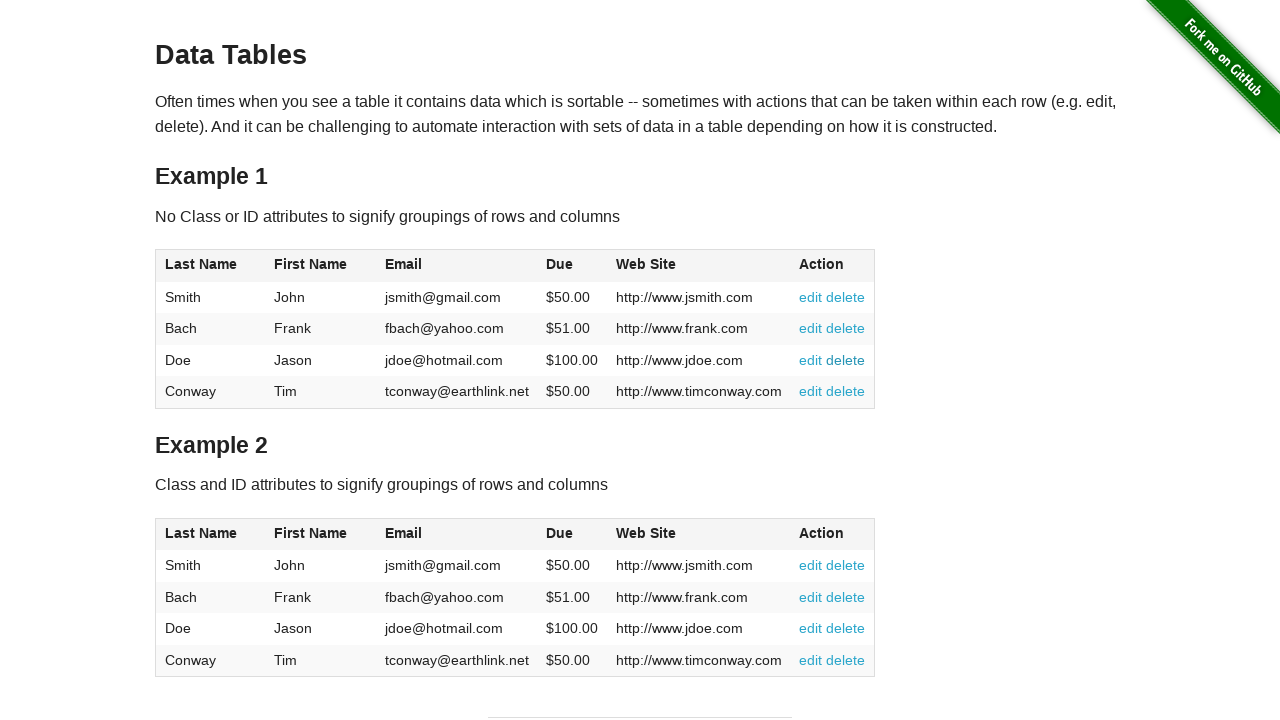